Checks bus availability on the Sri Lanka Transport Board e-seat booking website by navigating to a search results page for a specific route and date, then verifying if a specific bus schedule is available.

Starting URL: https://sltb.eseat.lk/search?type=1&from=Makumbura&to=Wellawaya&from_date=2025-09-04&to_date=

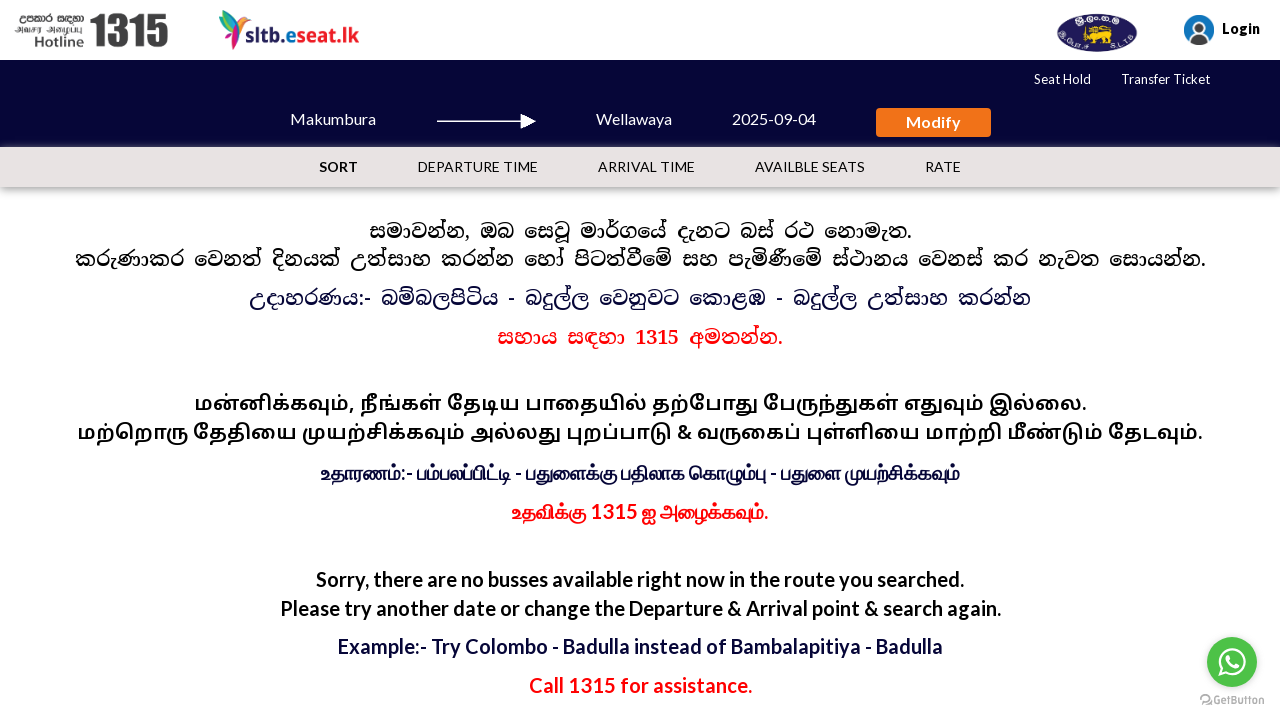

Waited for search results page to load (networkidle)
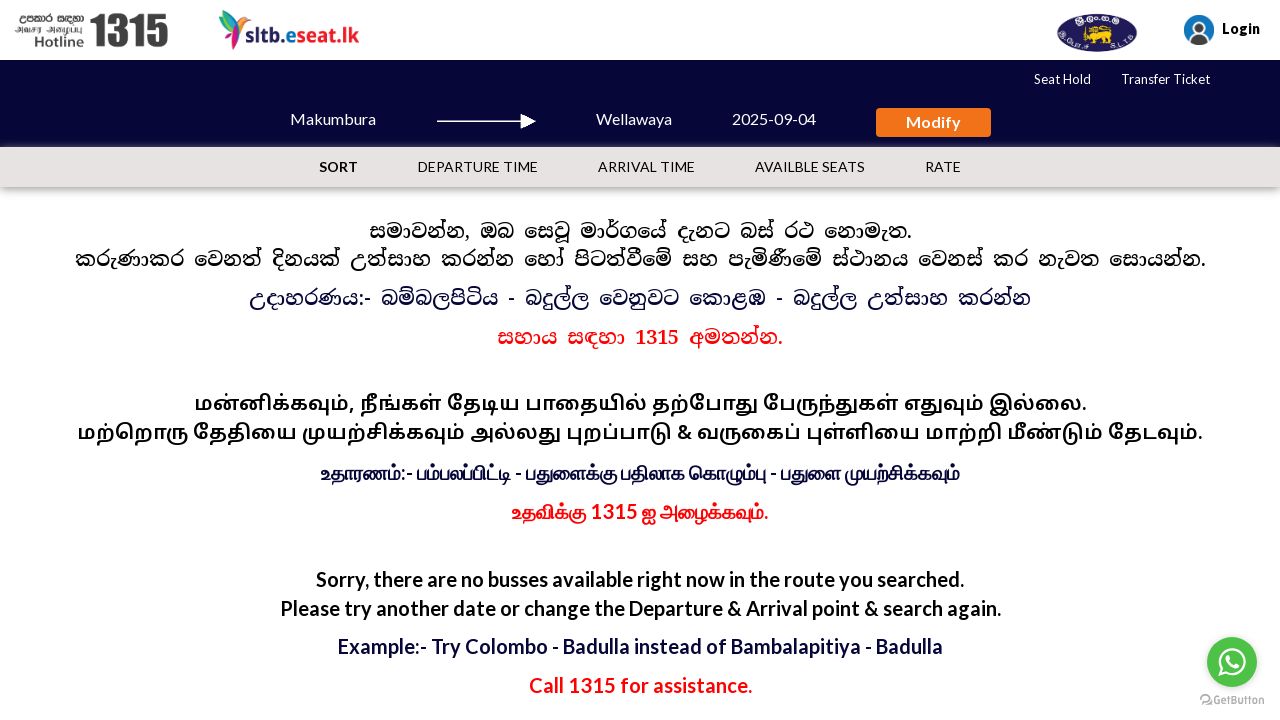

Waited 5 seconds for search results content to render
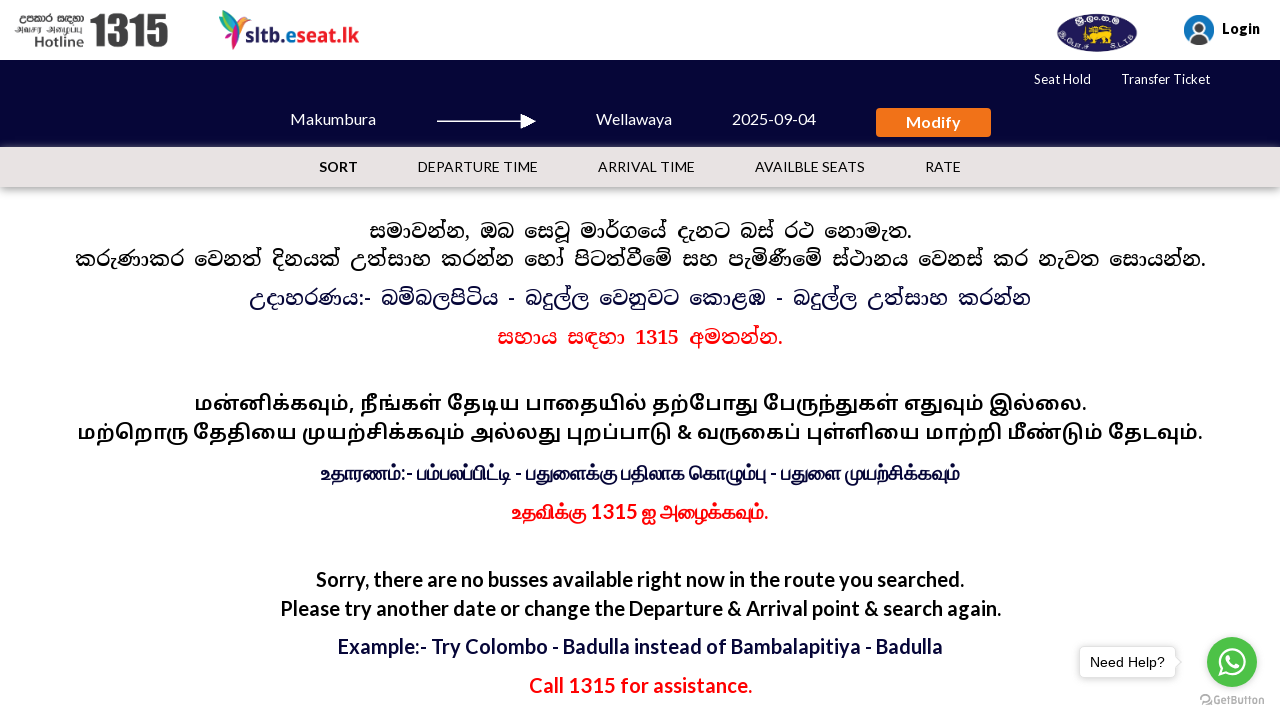

Verified page body is present, bus schedule availability check ready
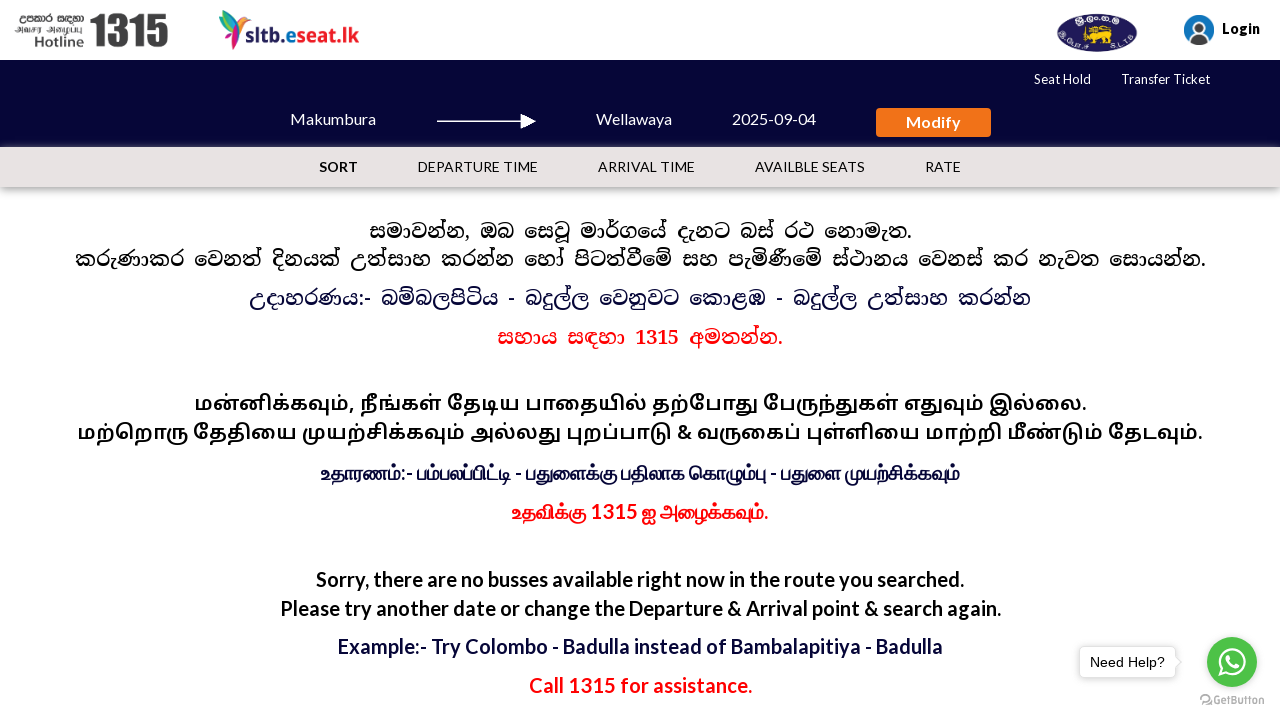

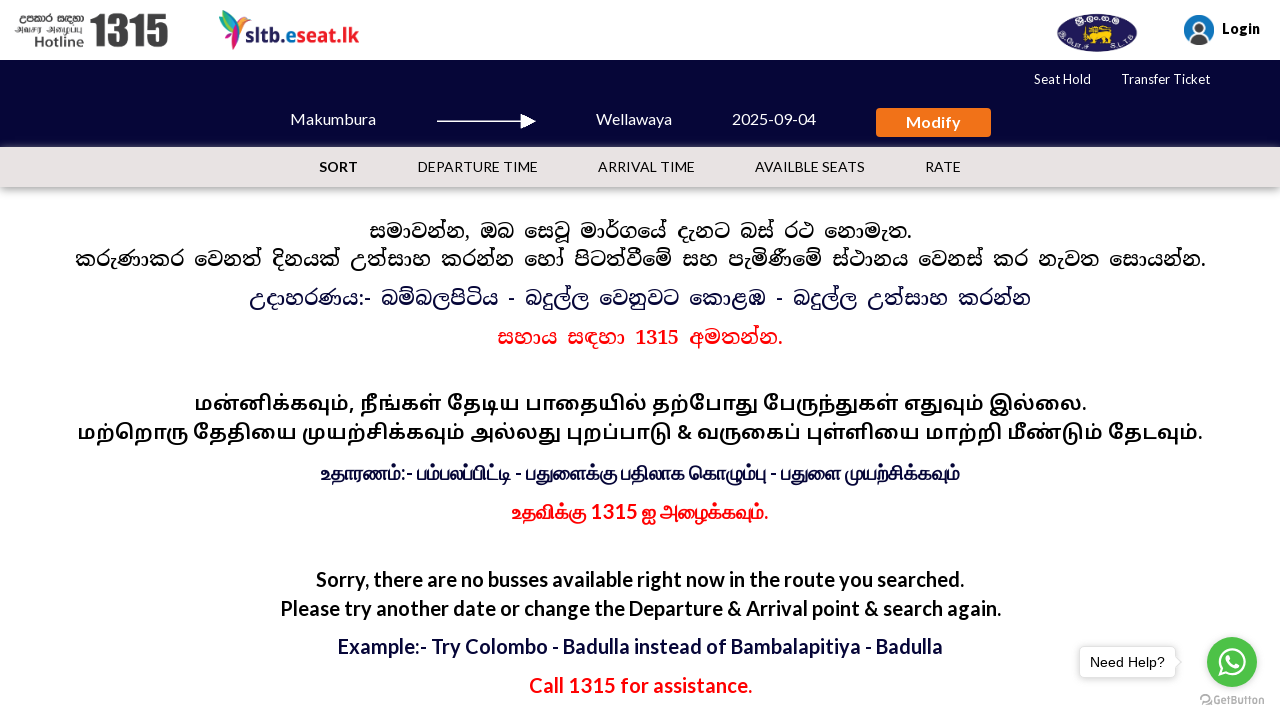